Tests hover functionality by moving the mouse over an avatar element and verifying that the hidden caption becomes visible.

Starting URL: http://the-internet.herokuapp.com/hovers

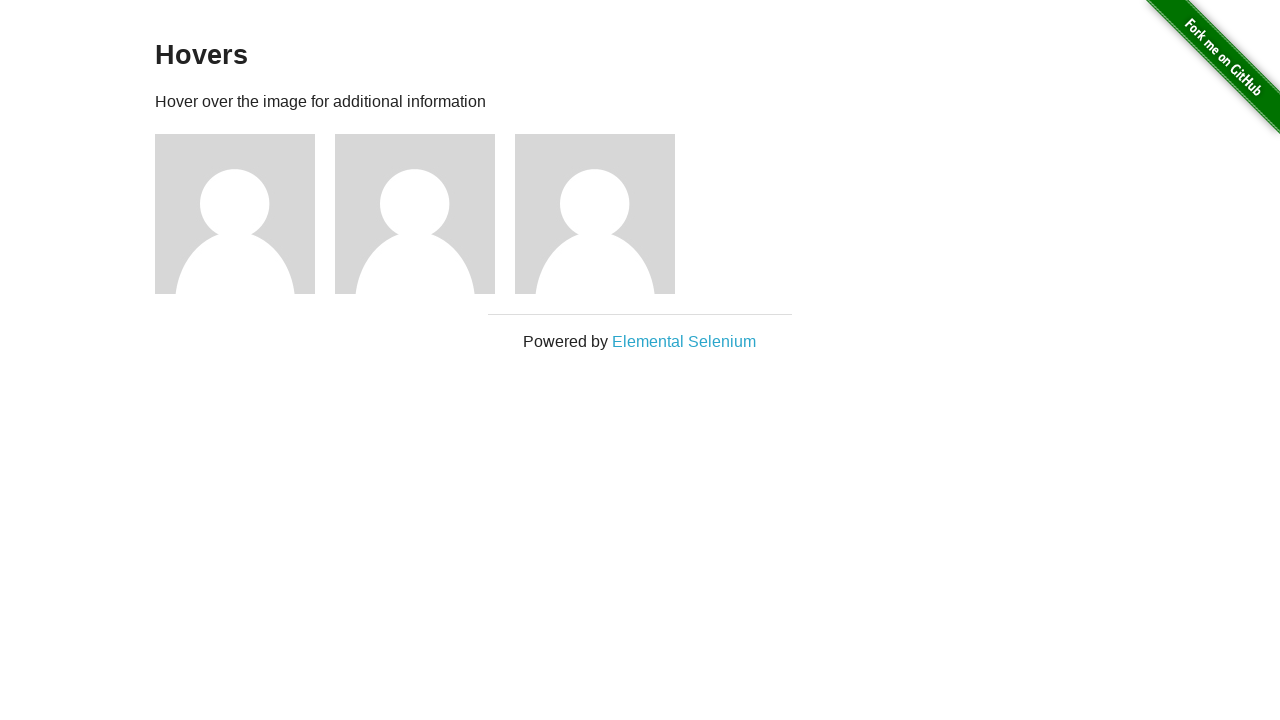

Hovered over the first avatar element to reveal hidden caption at (245, 214) on .figure >> nth=0
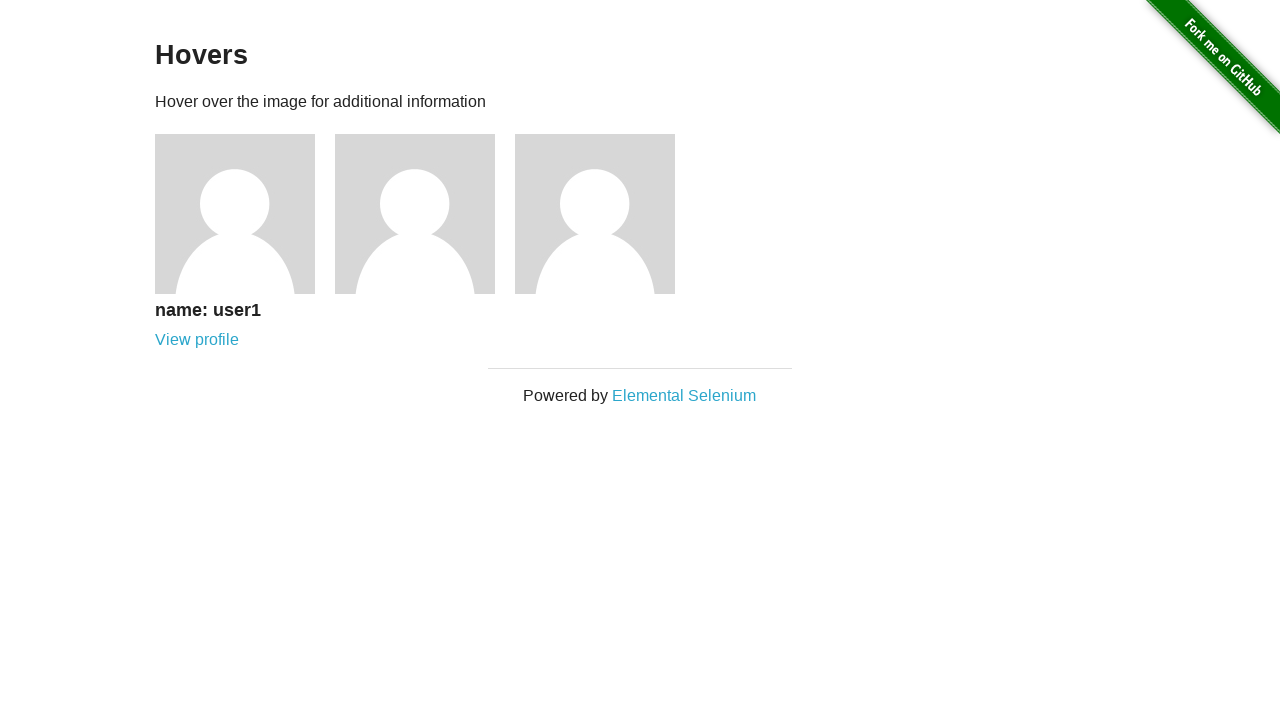

Verified that the avatar caption is now visible after hover
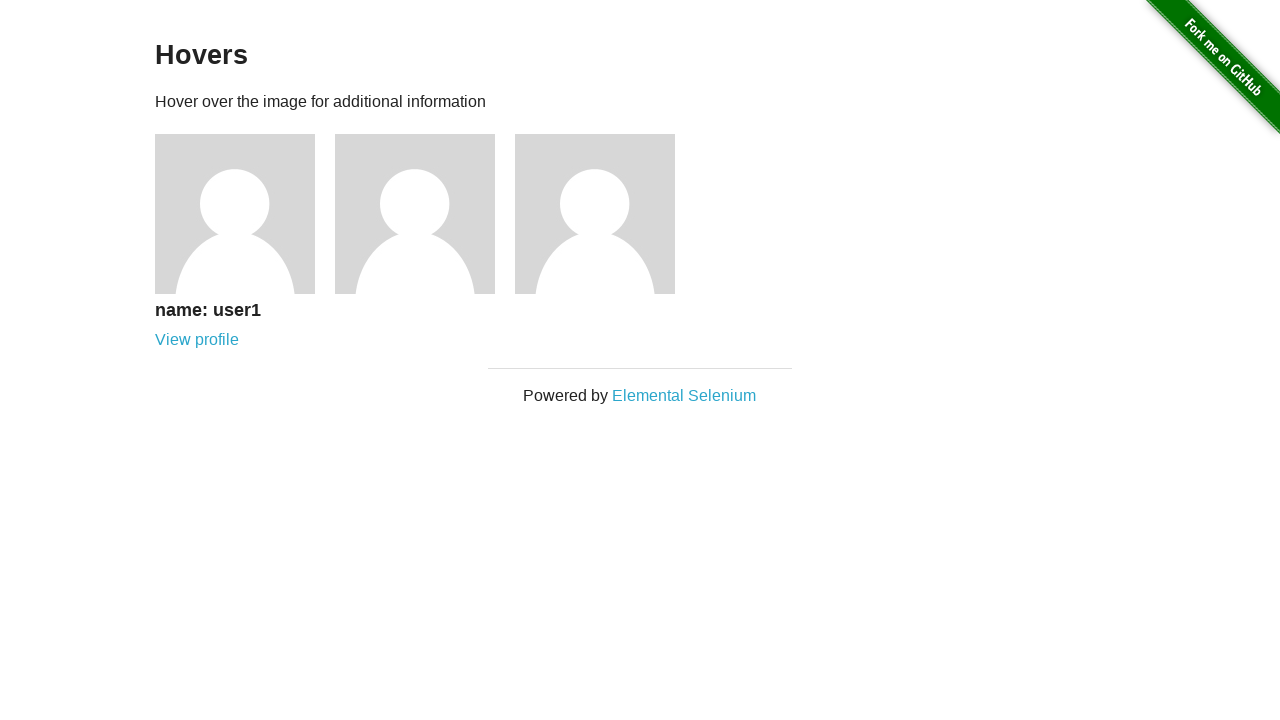

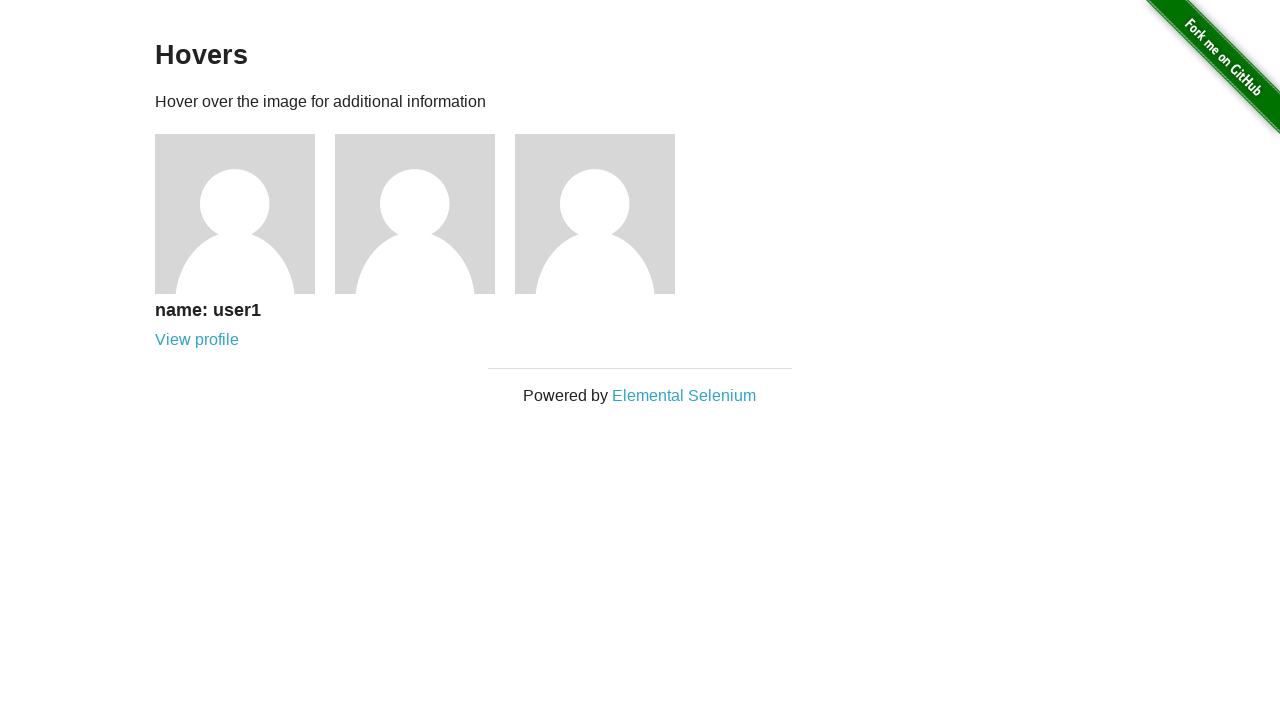